Tests that a Gcores talk/topic detail page loads correctly by verifying the URL and checking that no HTTP error codes are present.

Starting URL: https://www.gcores.com/talks/633413

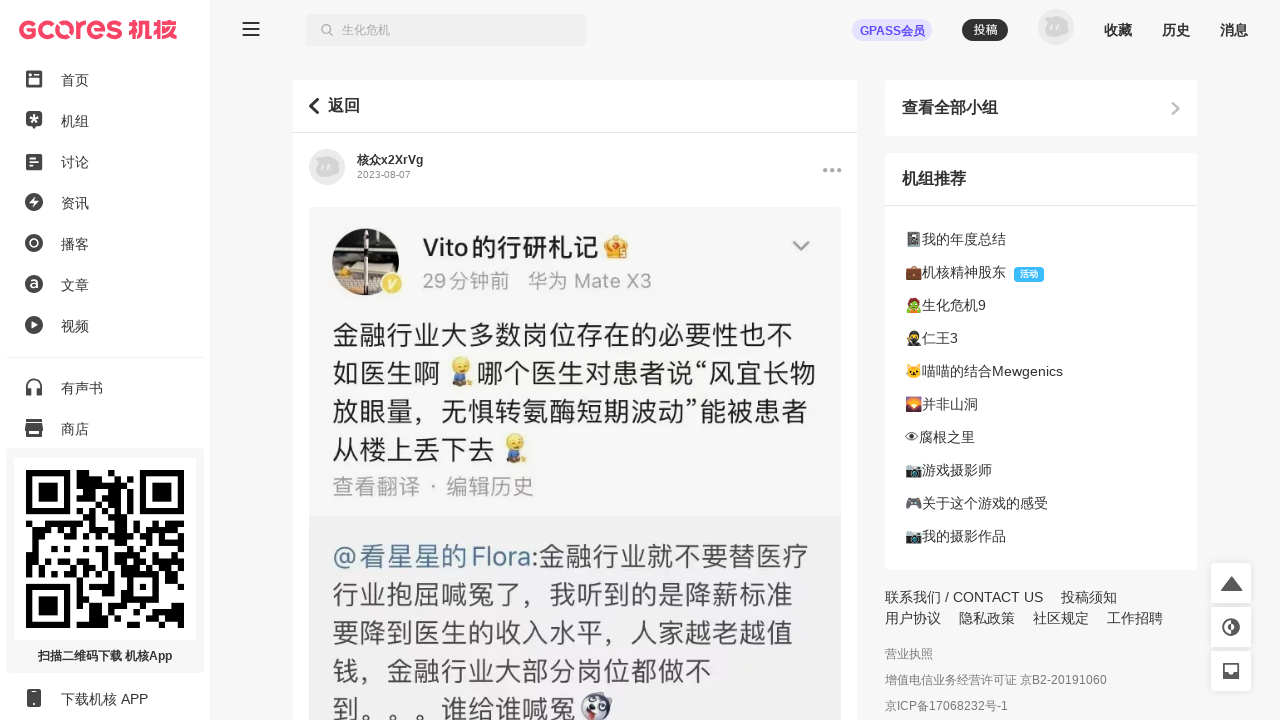

Waited for page to reach domcontentloaded state
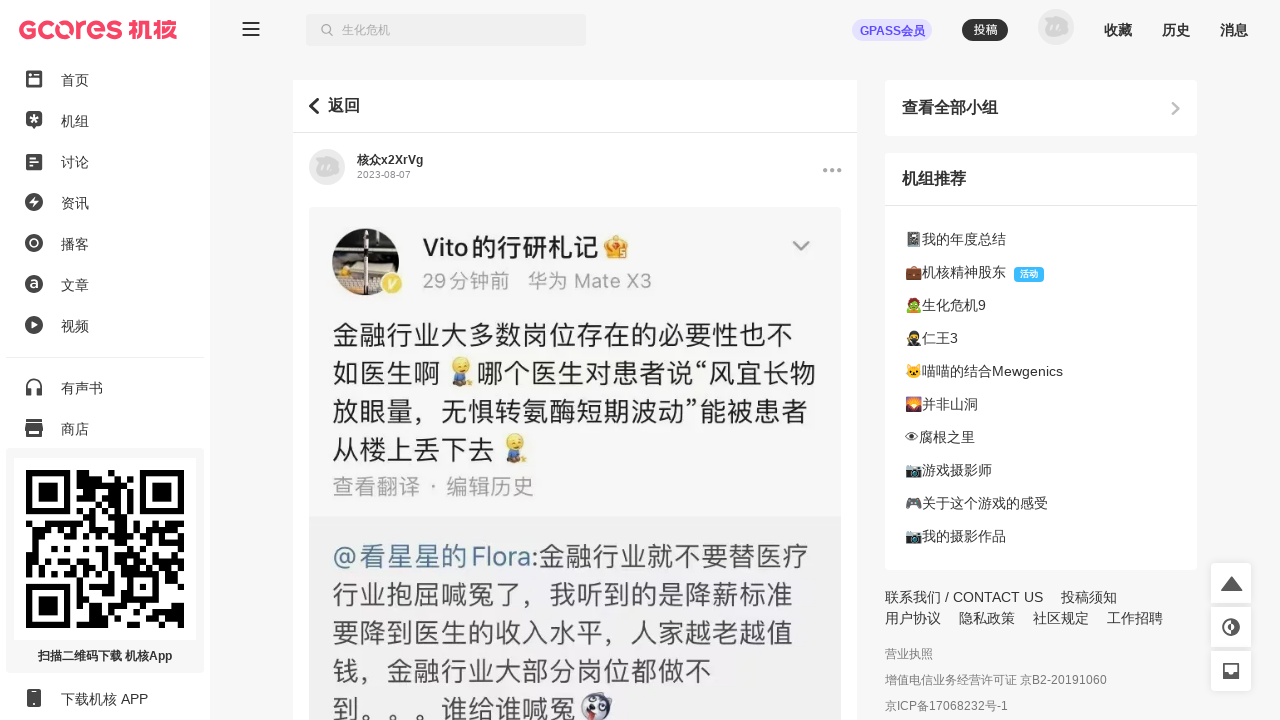

Verified URL contains https://www.gcores.com/talks/633413
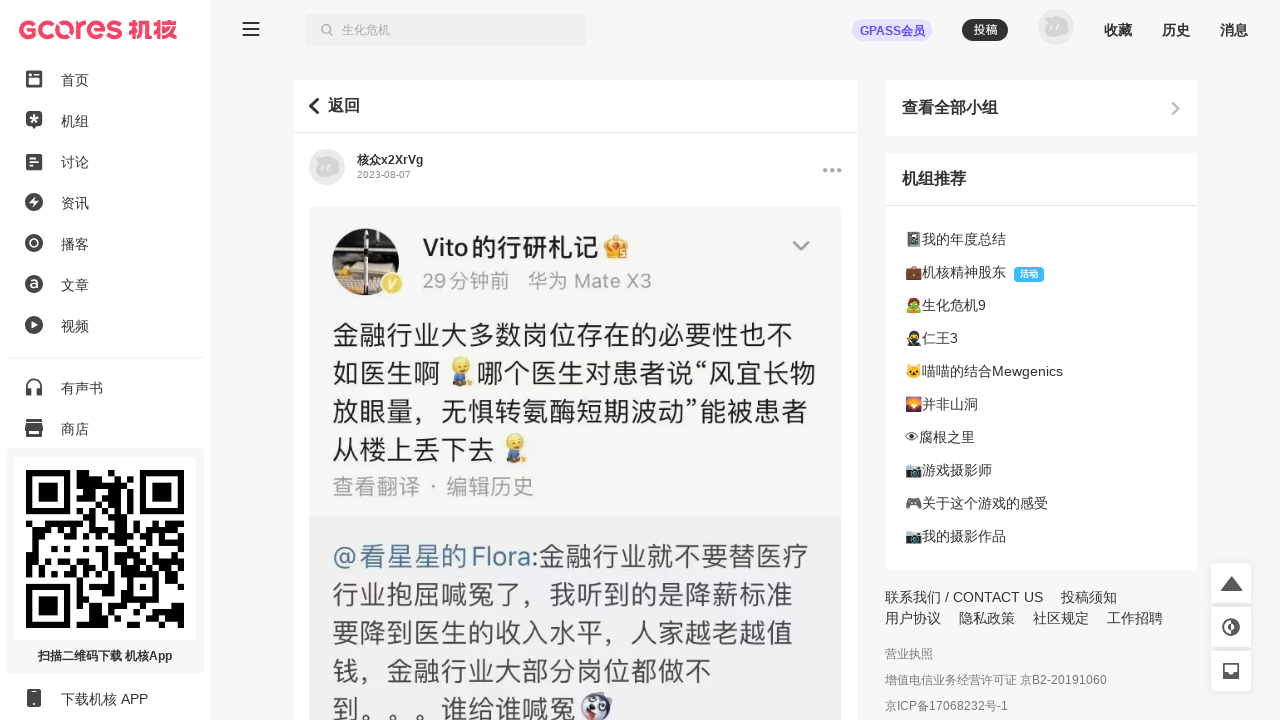

Waited for #app_inner content to be visible
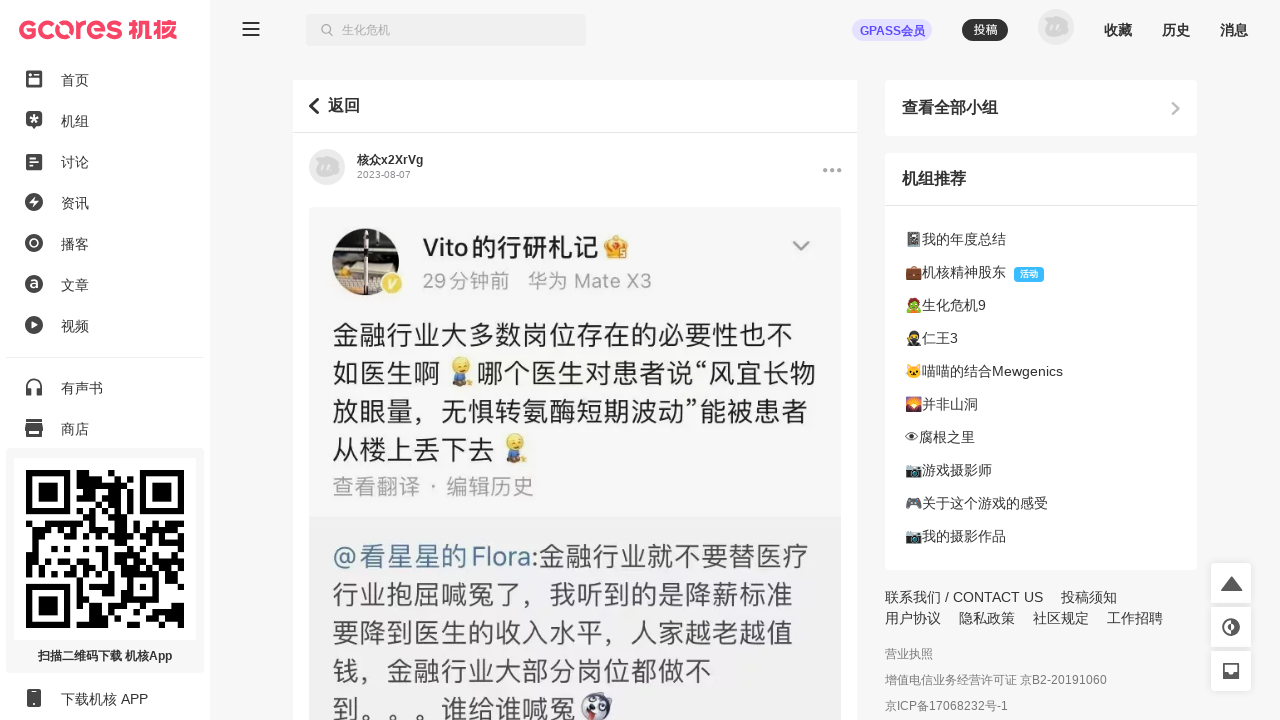

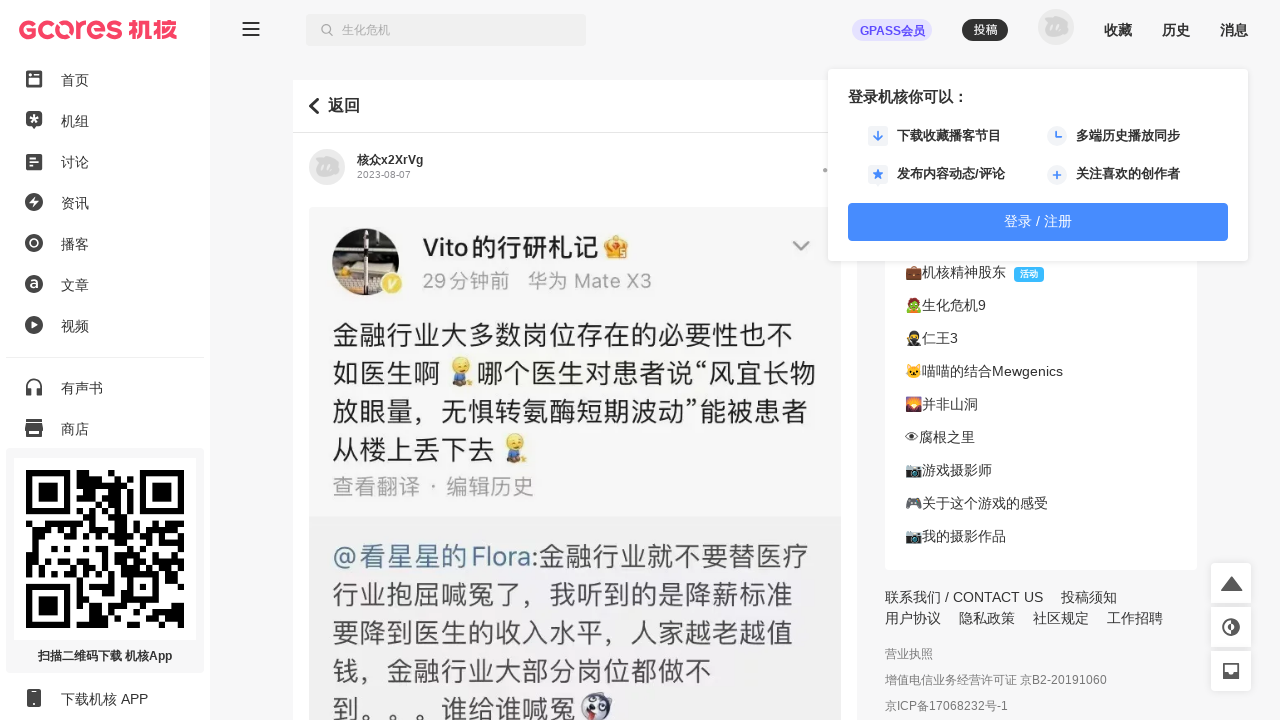